Tests the forgot password functionality by filling in an email address and clicking the submit button to request a password reset.

Starting URL: https://the-internet.herokuapp.com/forgot_password

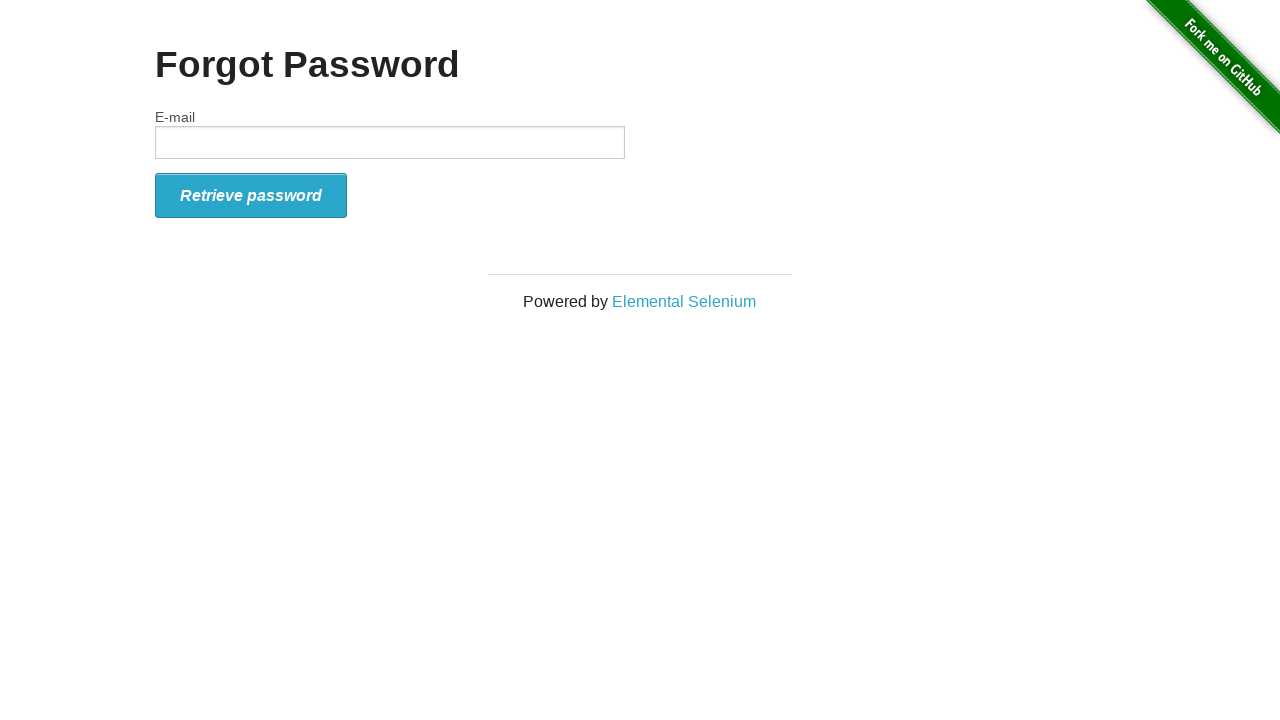

Filled email input field with 'jannatkabir@gmail.com' on input
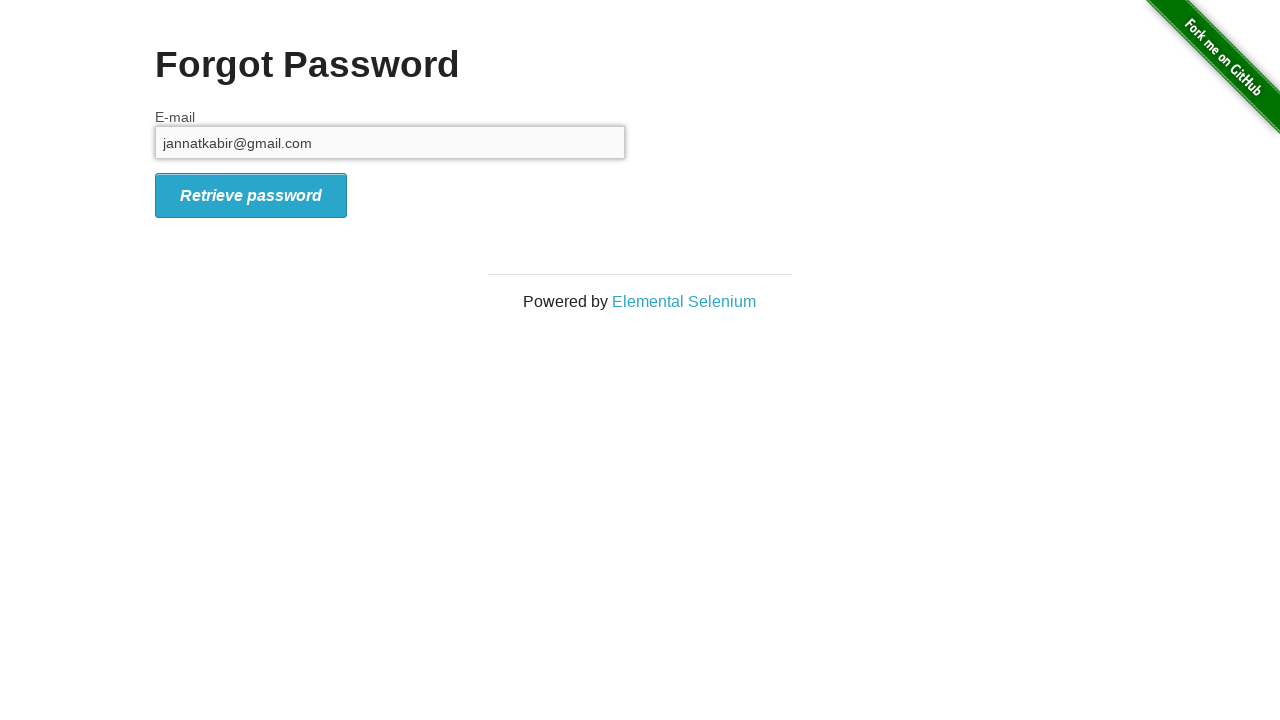

Clicked submit button to request password reset at (251, 195) on button
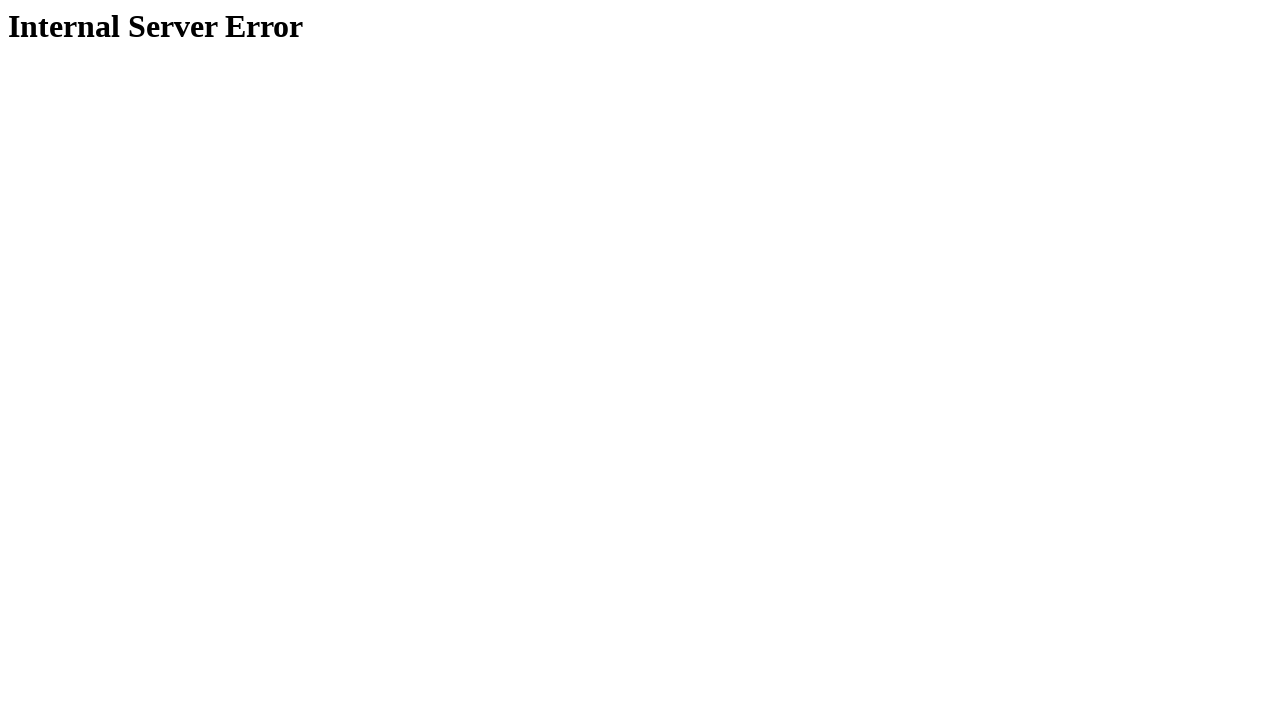

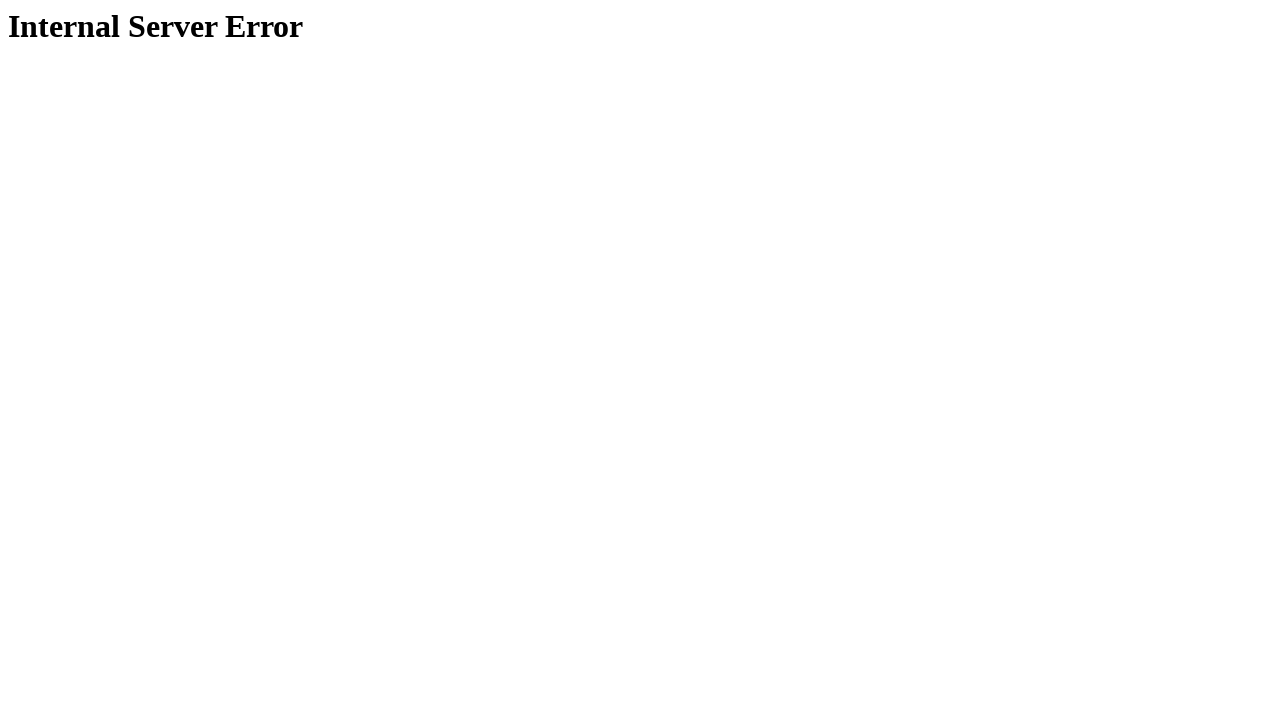